Tests autocomplete functionality by typing a partial country name and selecting a suggestion from the dropdown

Starting URL: https://www.rahulshettyacademy.com/AutomationPractice/

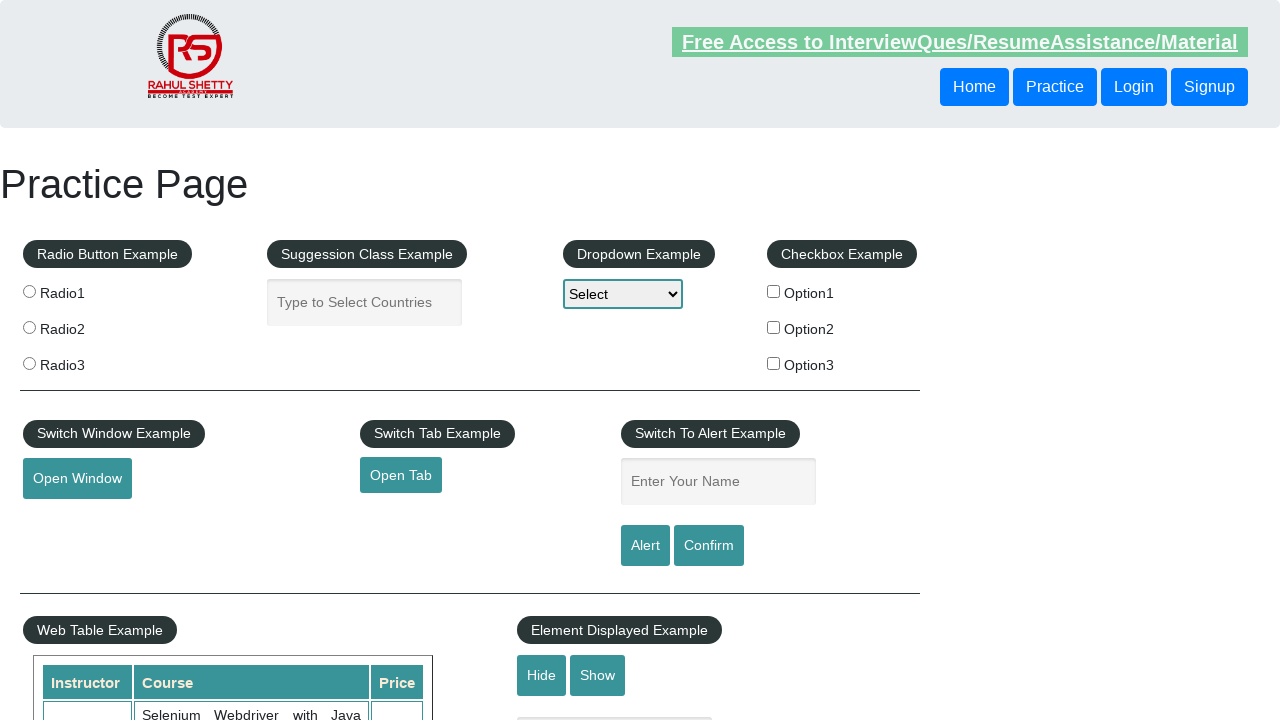

Typed 'uni' in autocomplete field to trigger suggestions on #autocomplete
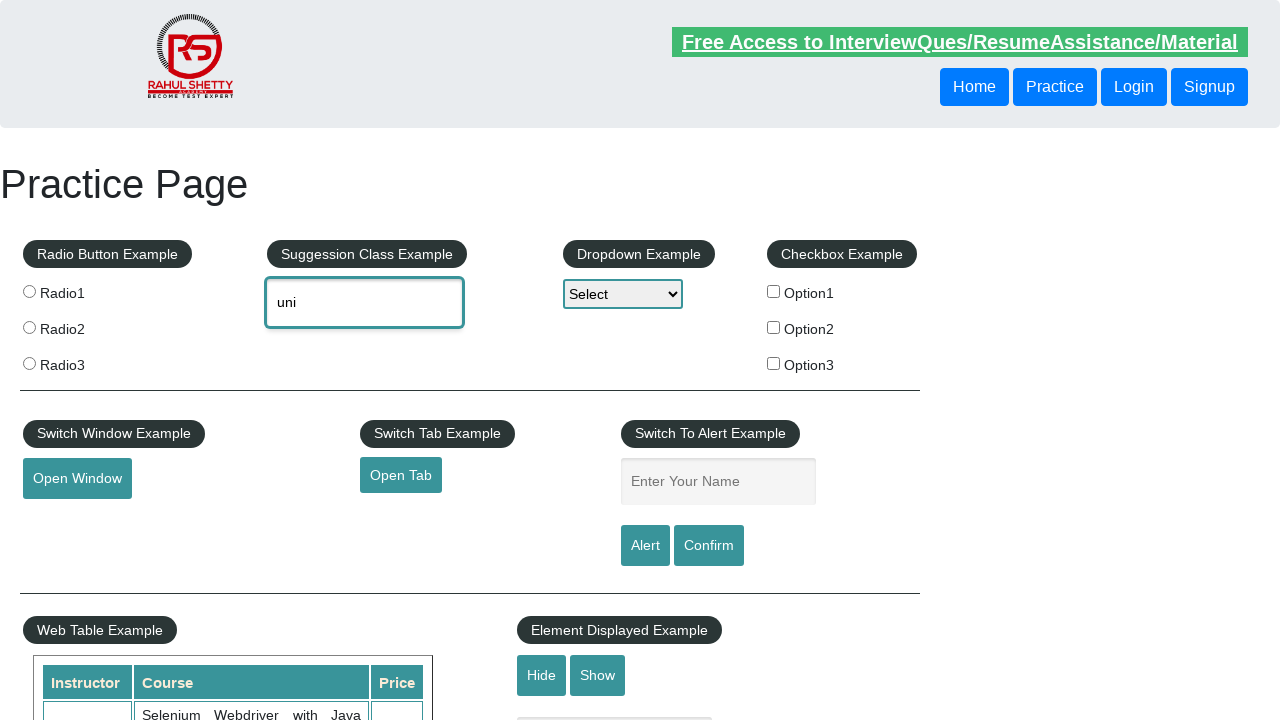

Autocomplete suggestions dropdown appeared
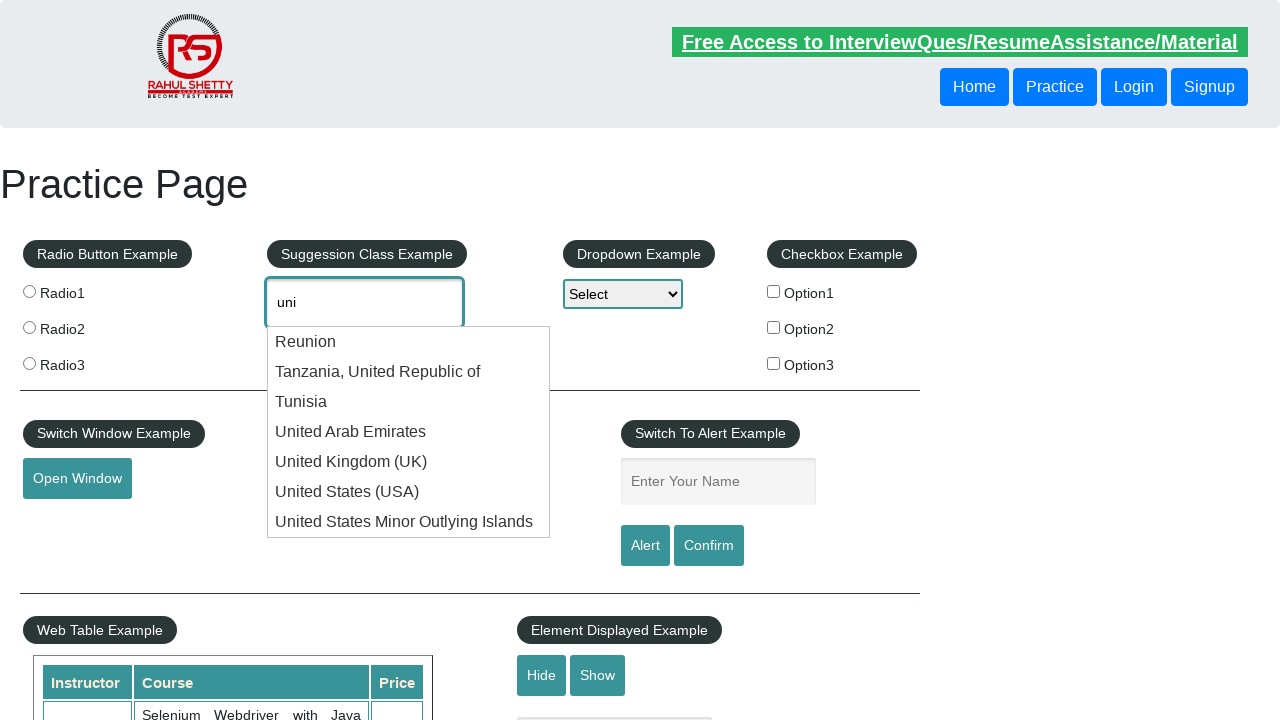

Selected 'United Kingdom (UK)' from autocomplete suggestions at (409, 462) on li.ui-menu-item div:has-text('United Kingdom (UK)')
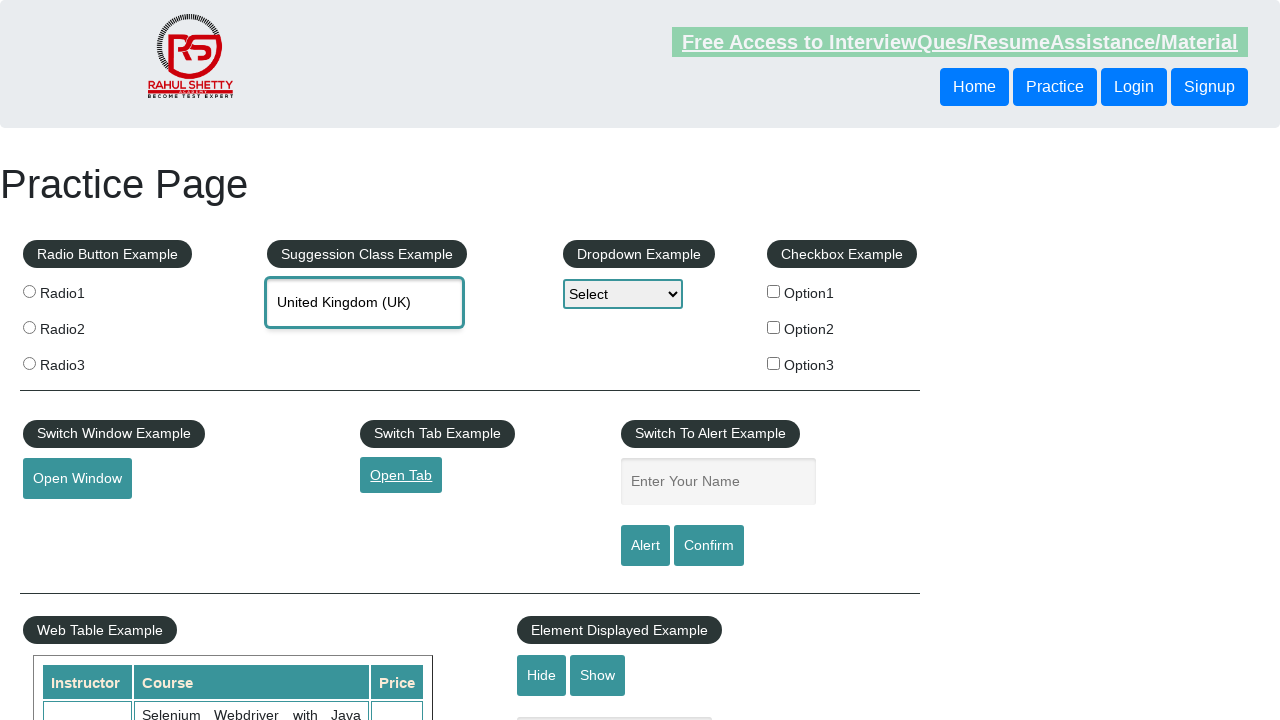

Verified that 'United Kingdom' was selected in the autocomplete field
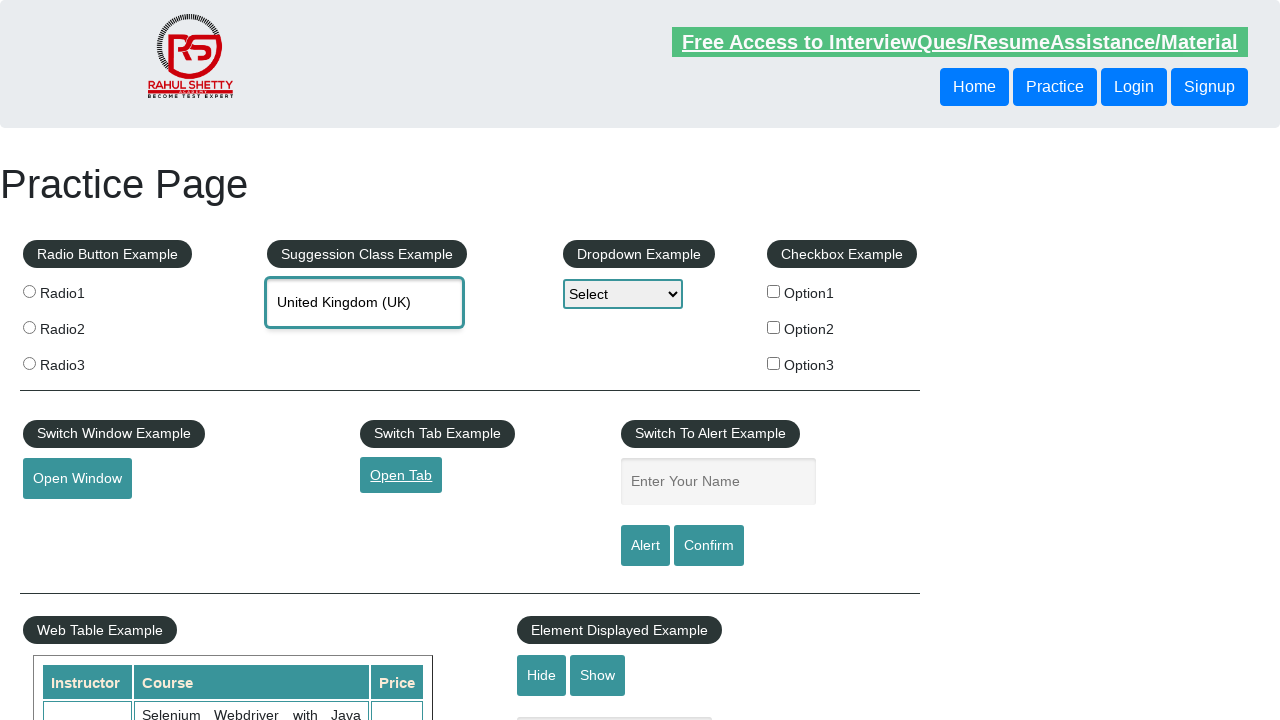

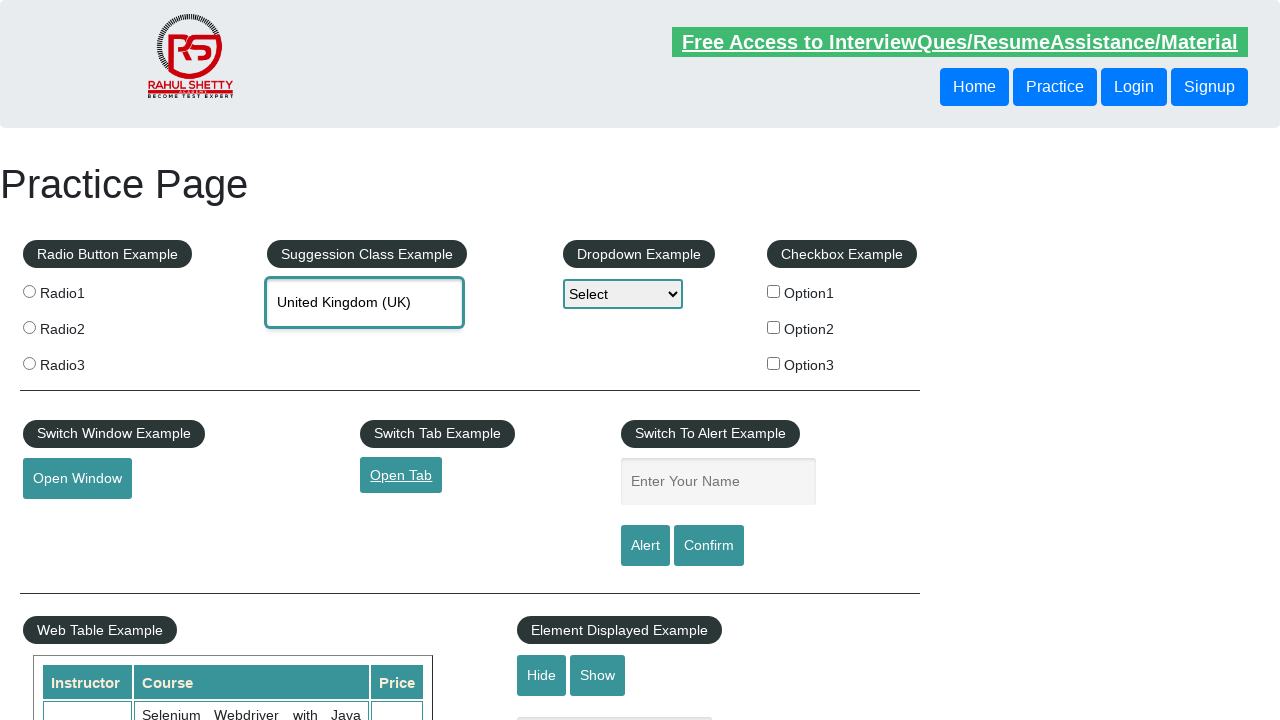